Tests switching between browser tabs/windows by clicking a link that opens a new tab, bringing it to front, then switching back

Starting URL: https://the-internet.herokuapp.com/windows

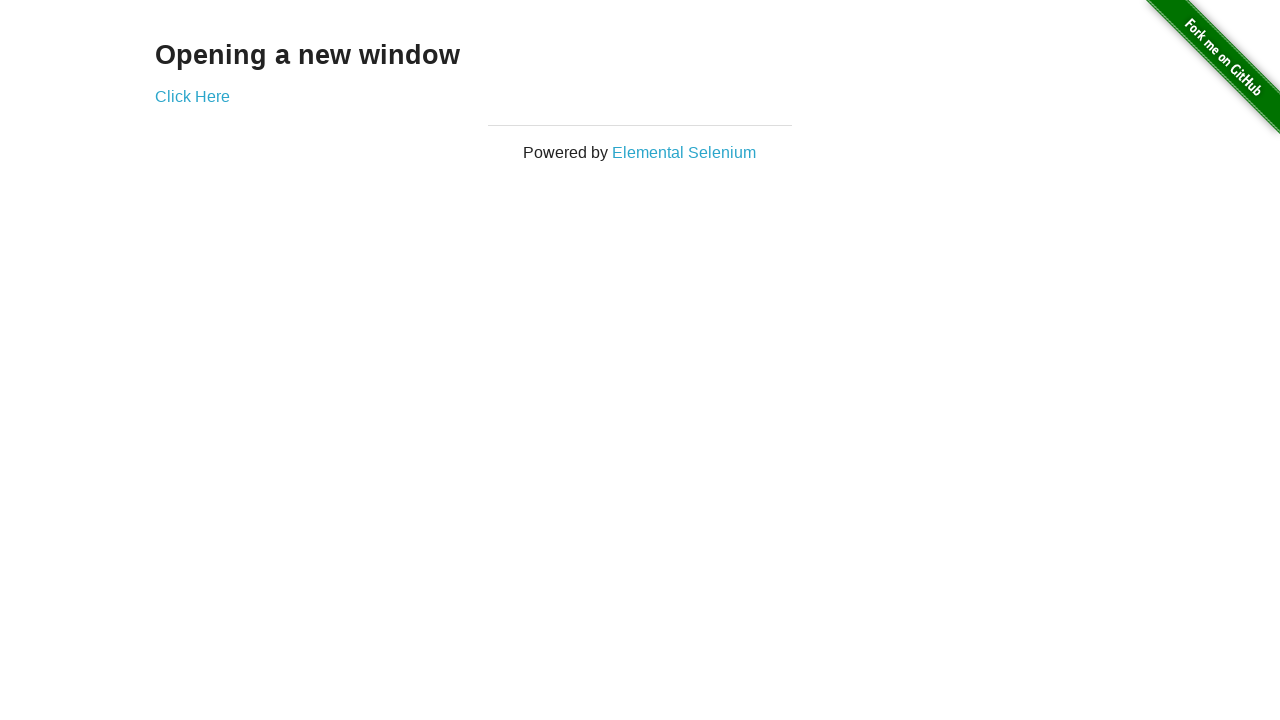

Initial page loaded at https://the-internet.herokuapp.com/windows
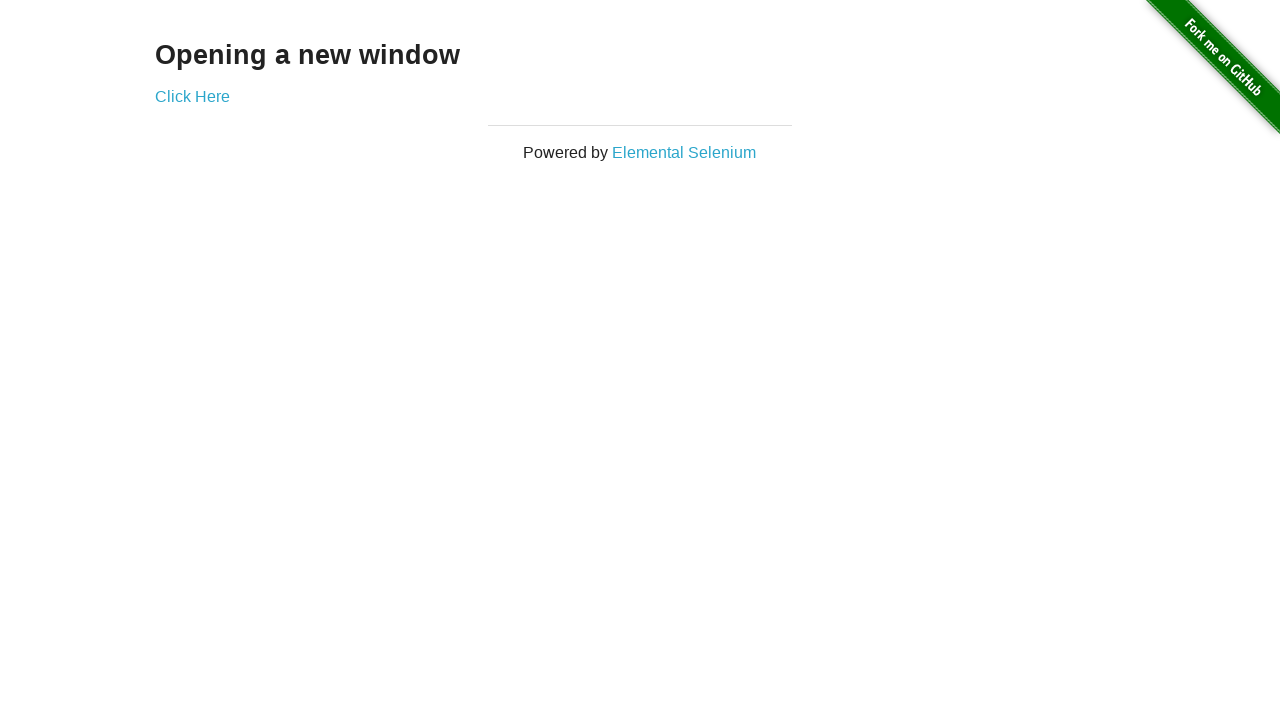

Clicked 'Click Here' link to open new tab at (192, 96) on internal:role=link[name="Click Here"i]
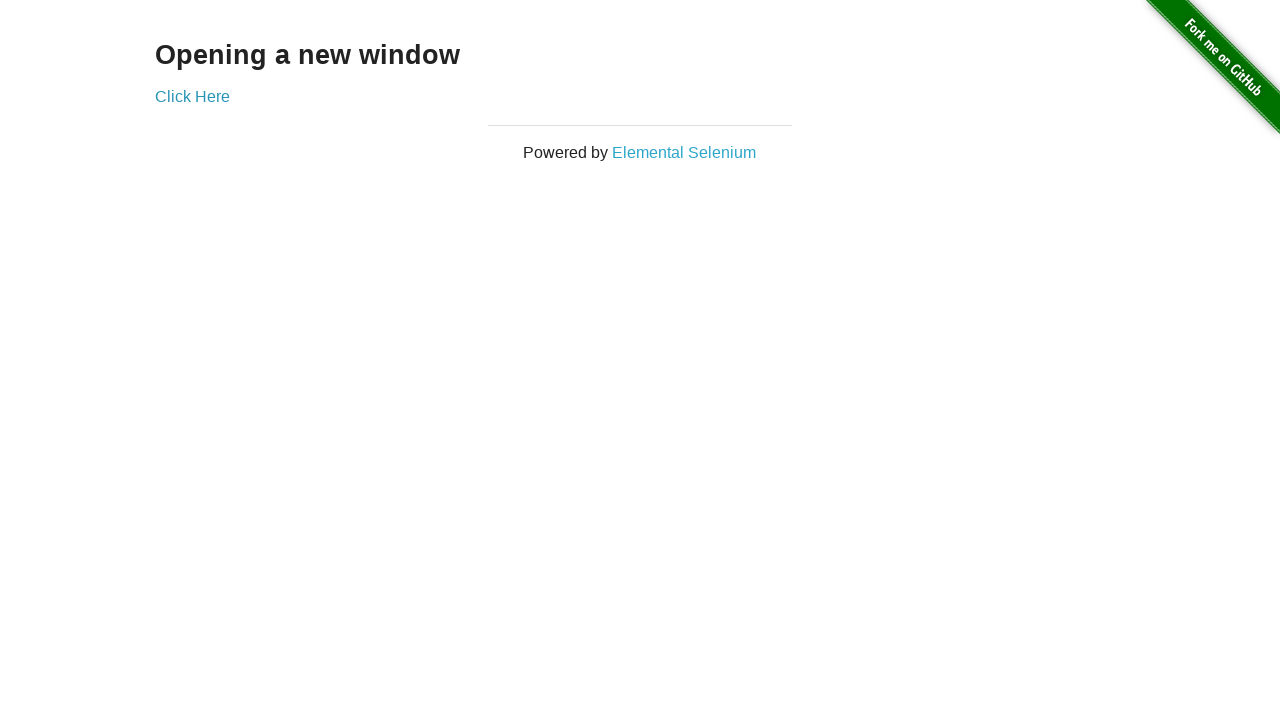

New tab loaded successfully
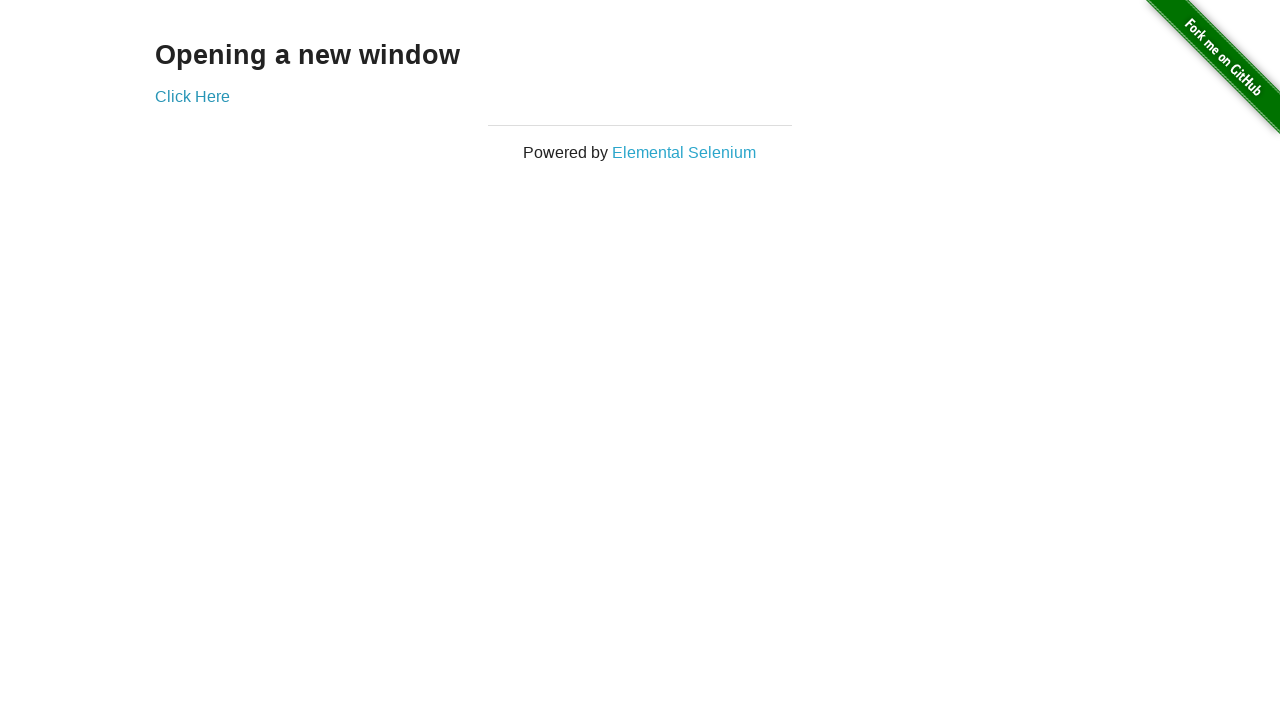

Switched to new tab
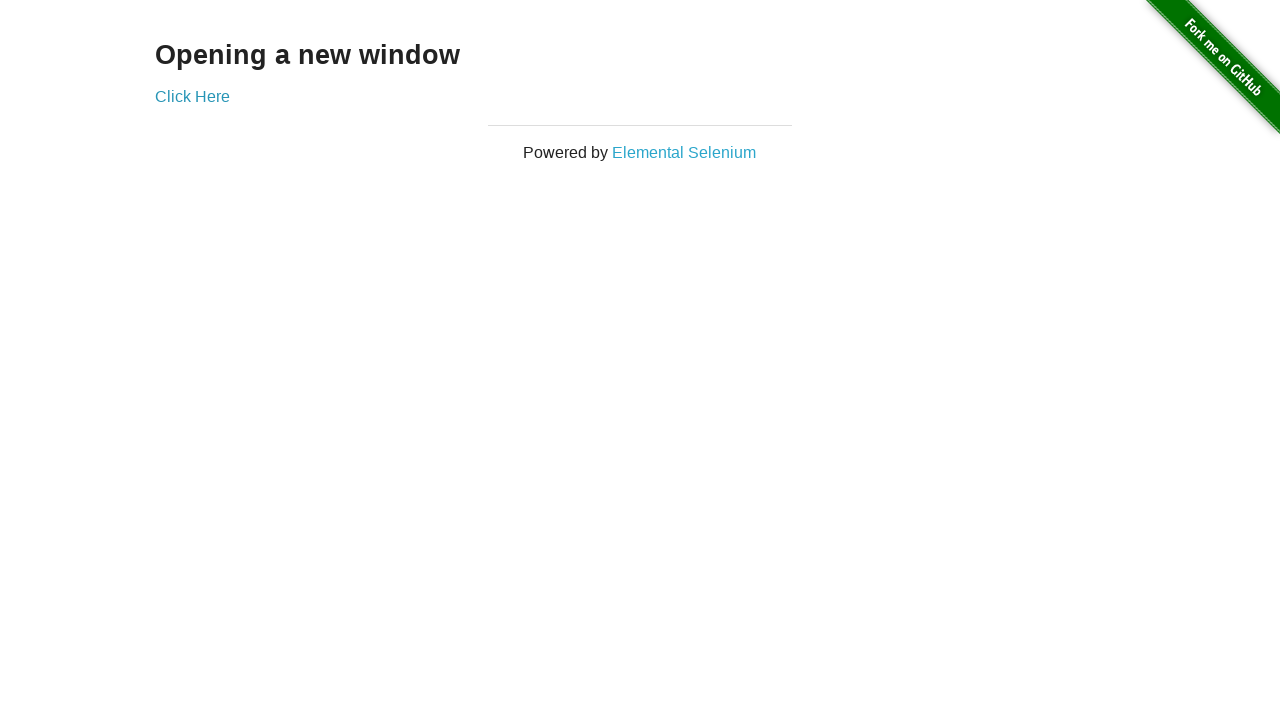

Switched back to original tab
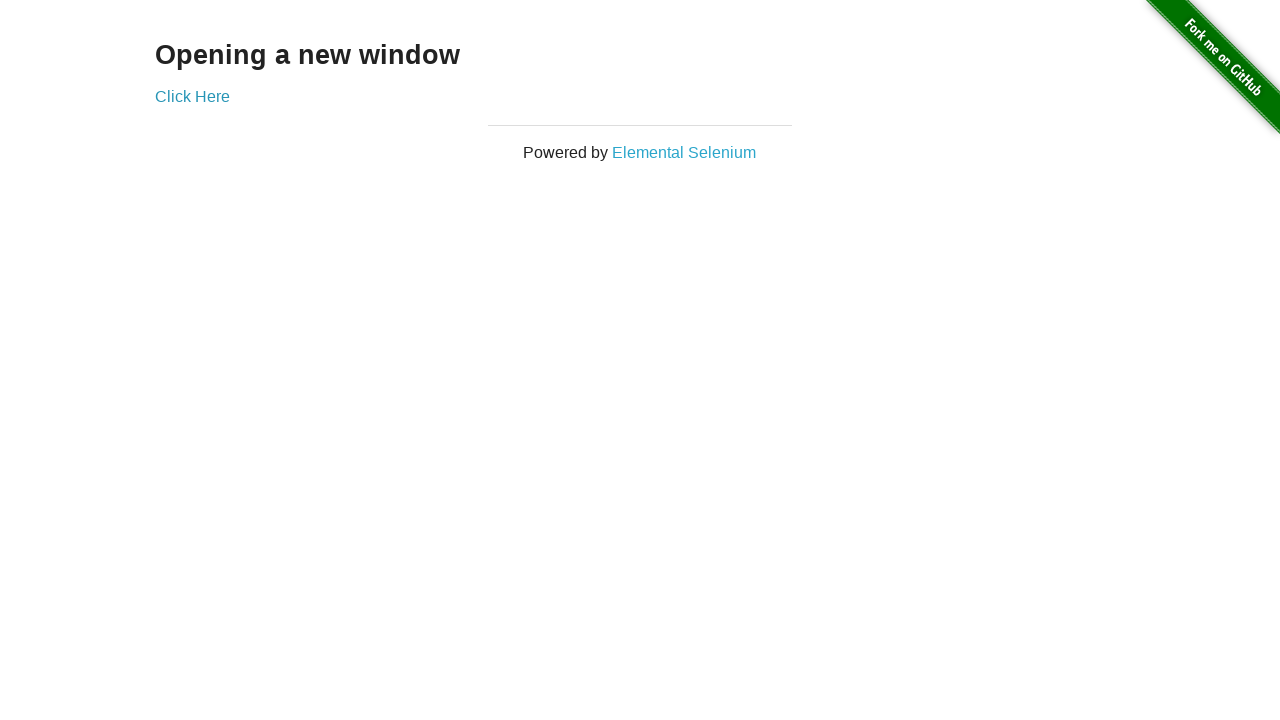

Original tab page loaded
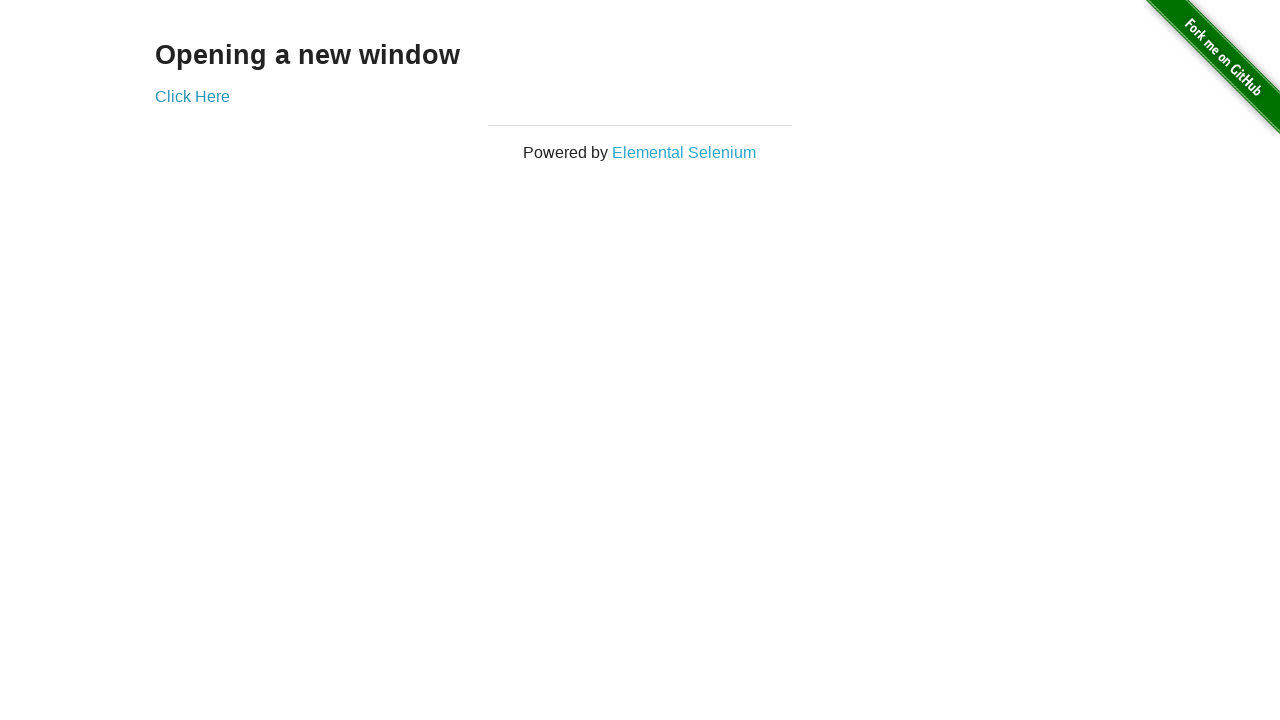

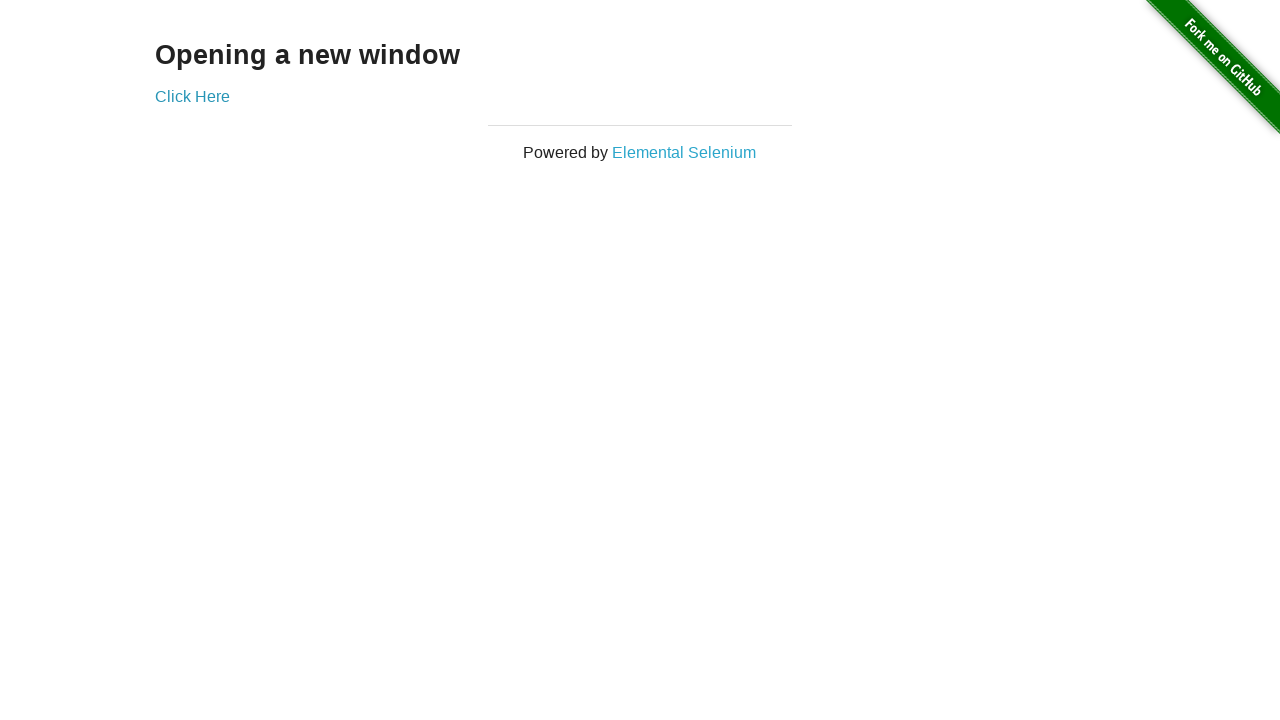